Navigates to anhtester.com and clicks on the blog link to access the blog section

Starting URL: https://anhtester.com

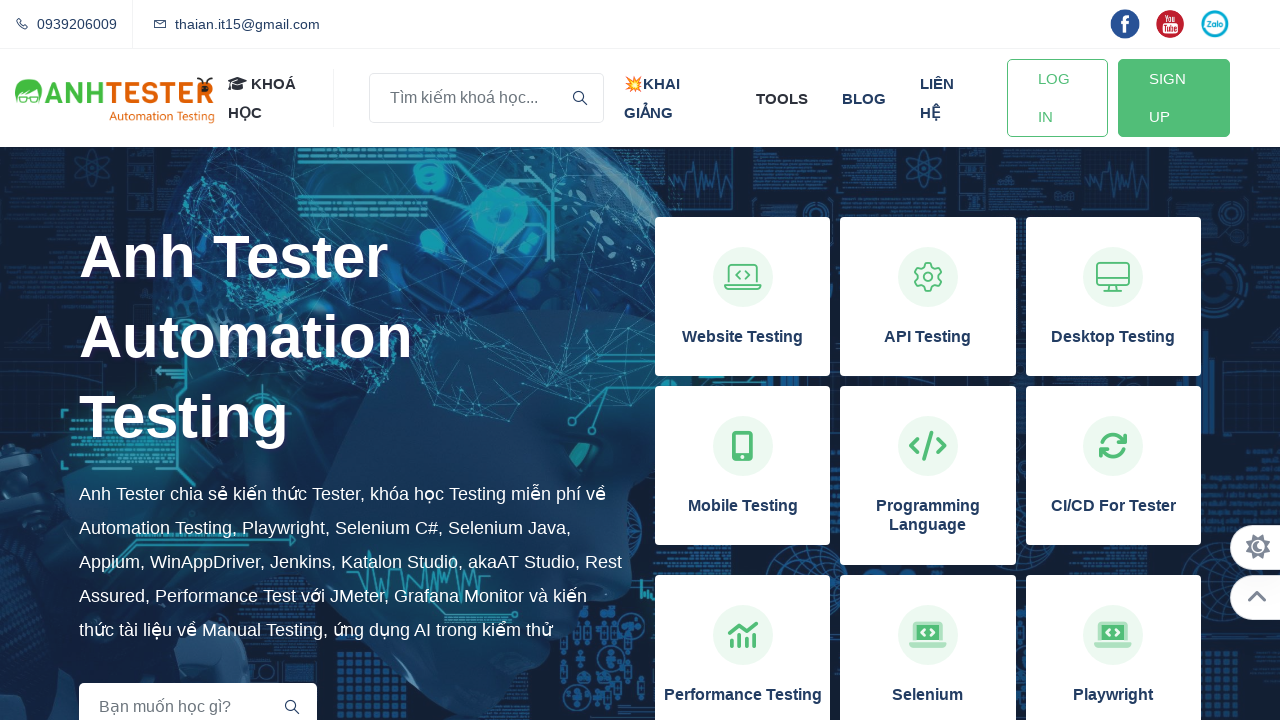

Navigated to https://anhtester.com
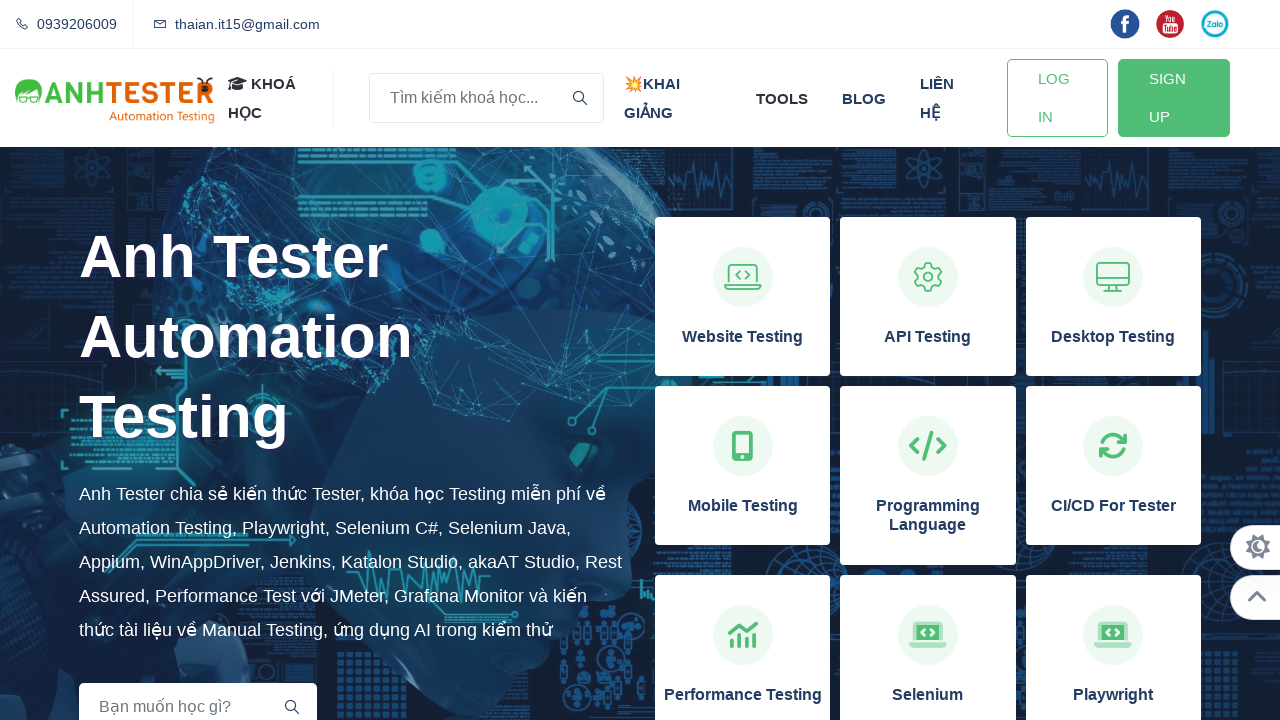

Clicked on the blog link at (864, 98) on xpath=//a[normalize-space()='blog']
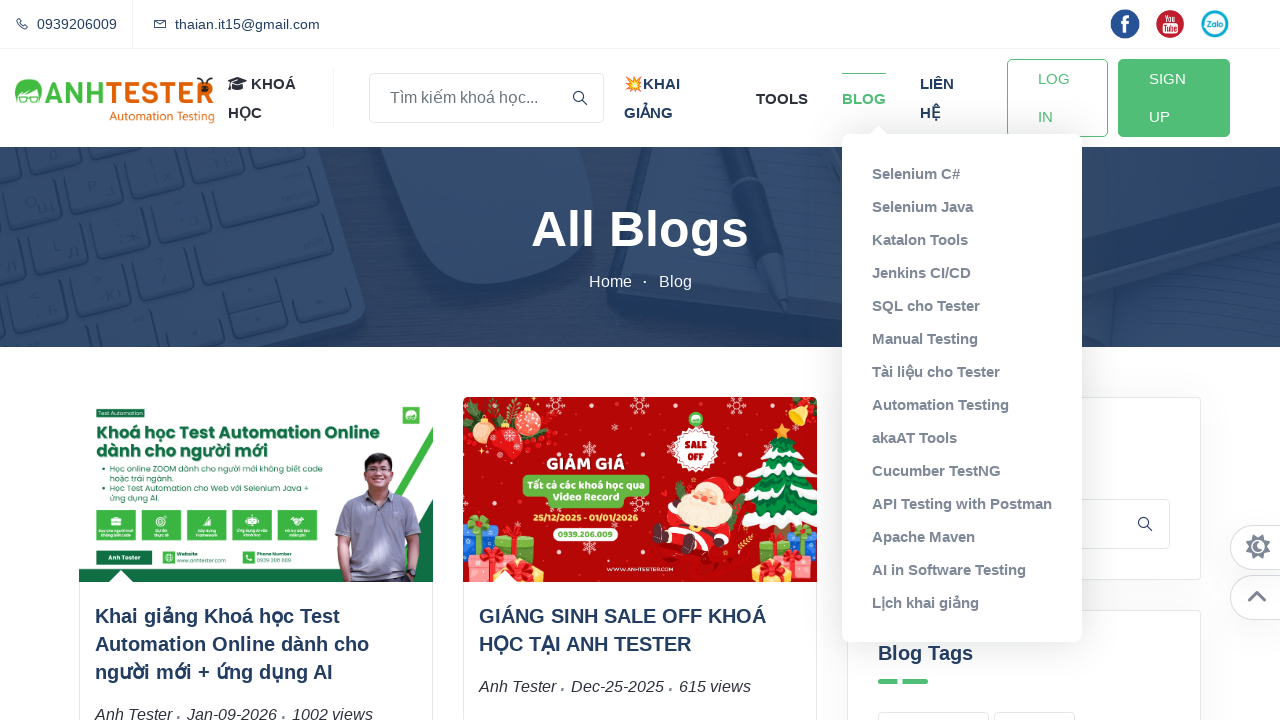

Blog page loaded and network is idle
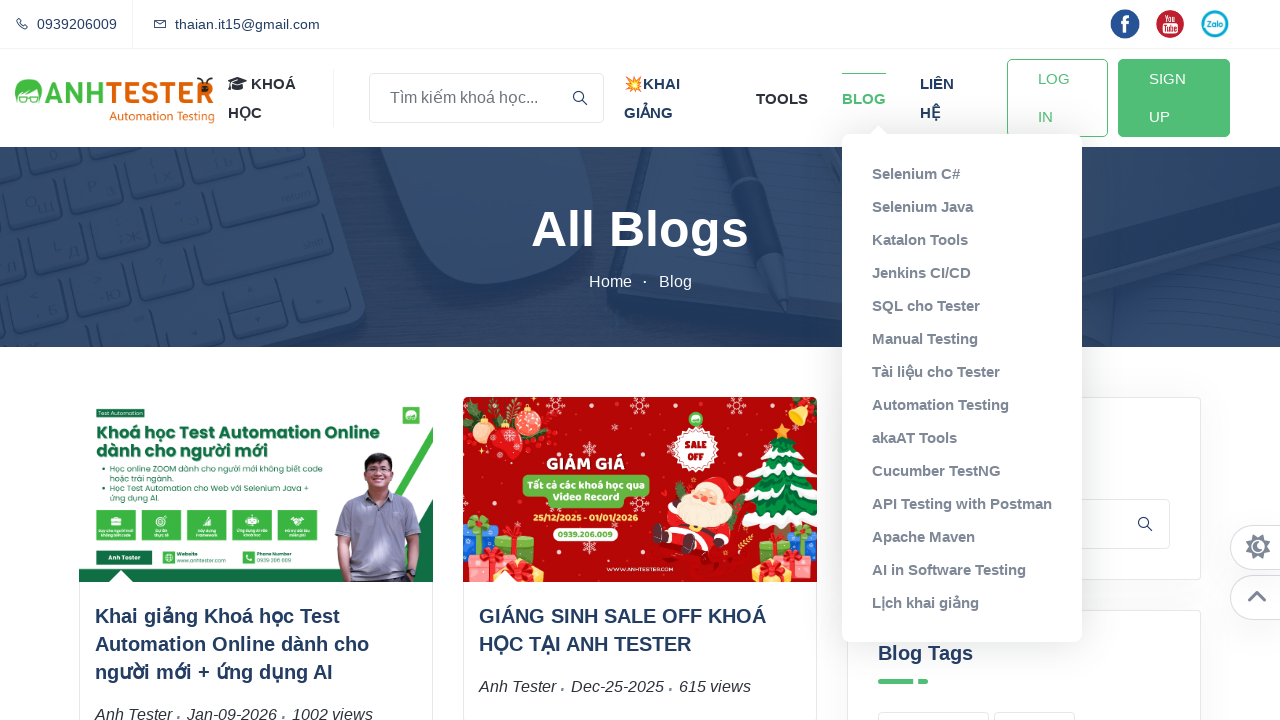

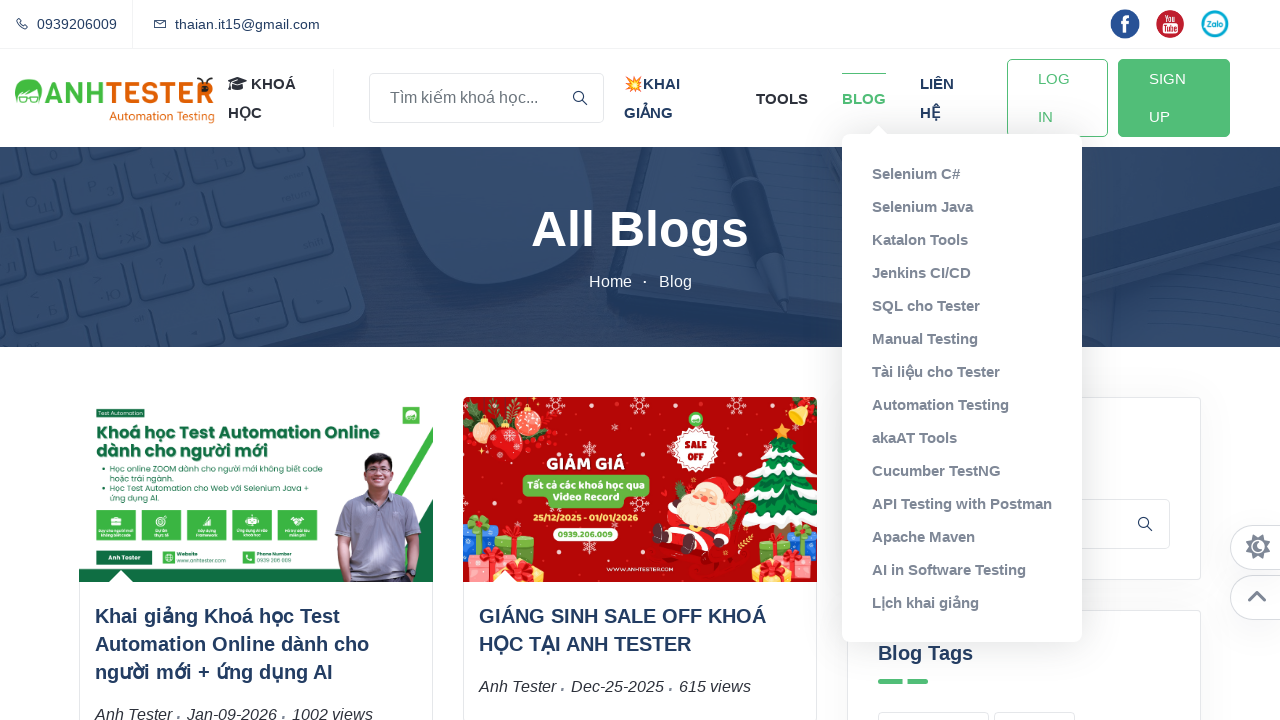